Tests a multi-step form workflow by clicking a link containing a calculated number, then filling out a form with personal information (first name, last name, city, country) and submitting it.

Starting URL: http://suninjuly.github.io/find_link_text

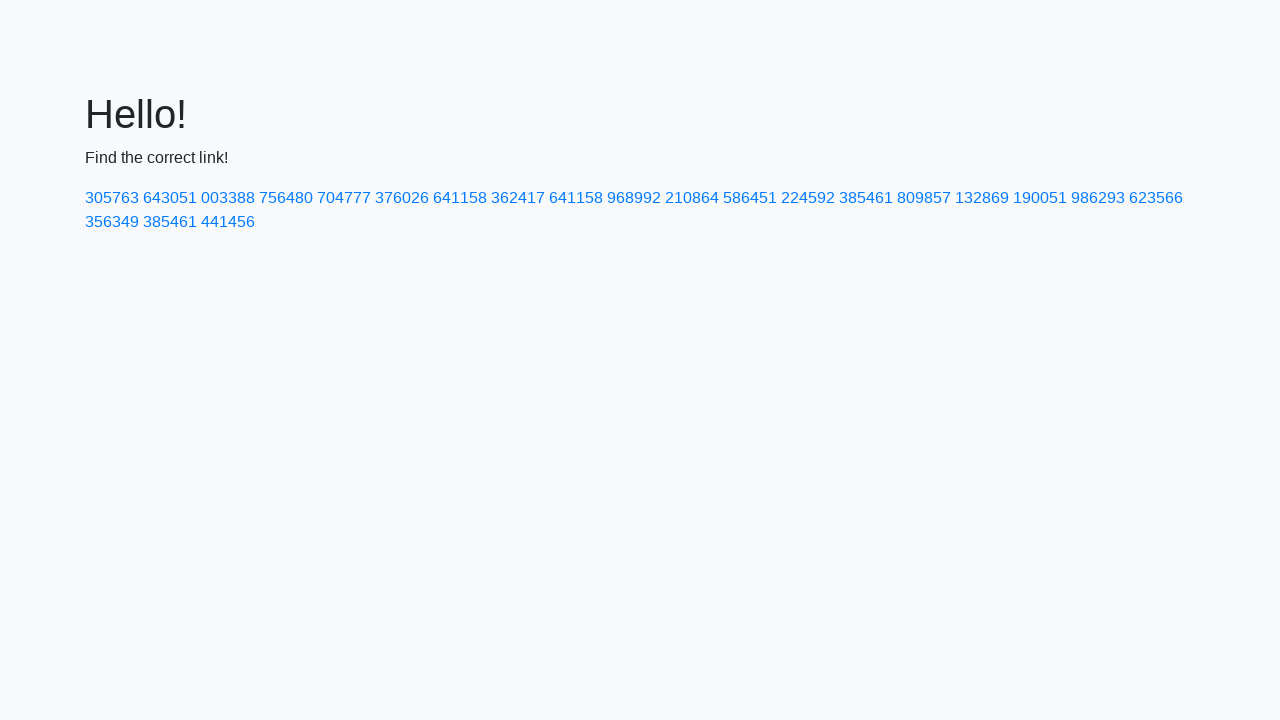

Clicked link containing calculated number '224592' at (808, 198) on a:has-text('224592')
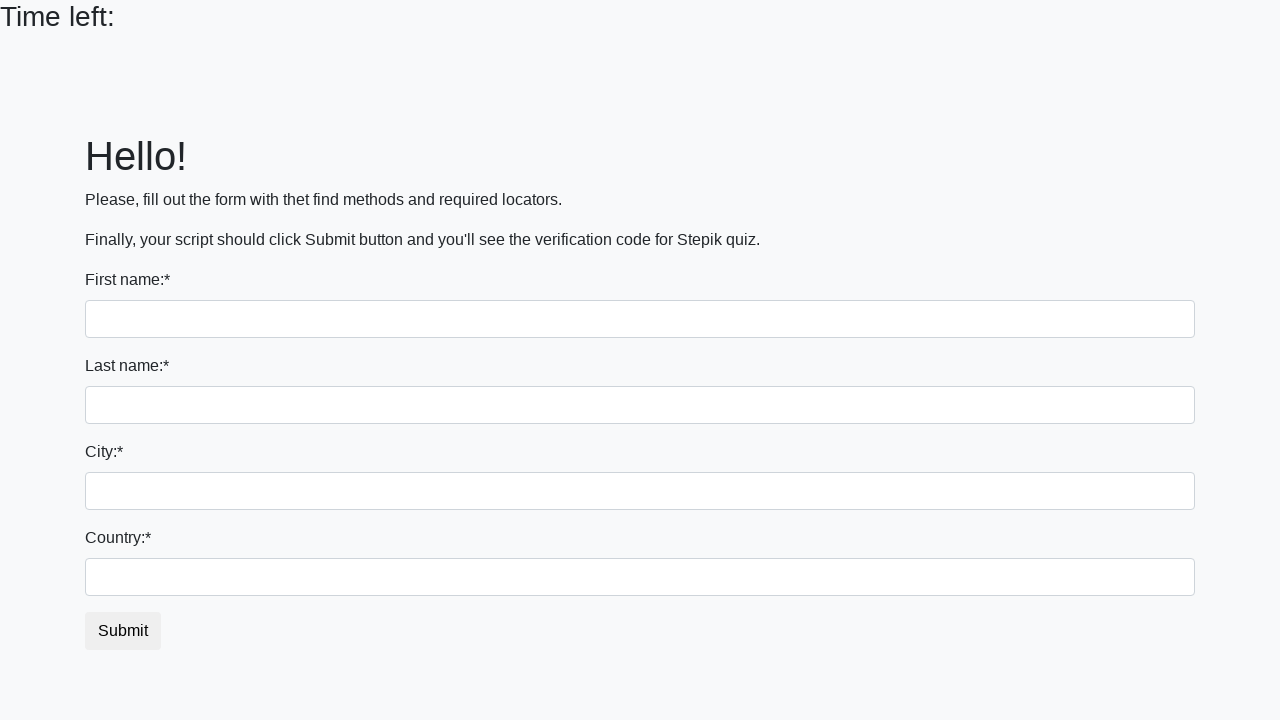

Filled first name field with 'Ivan' on input
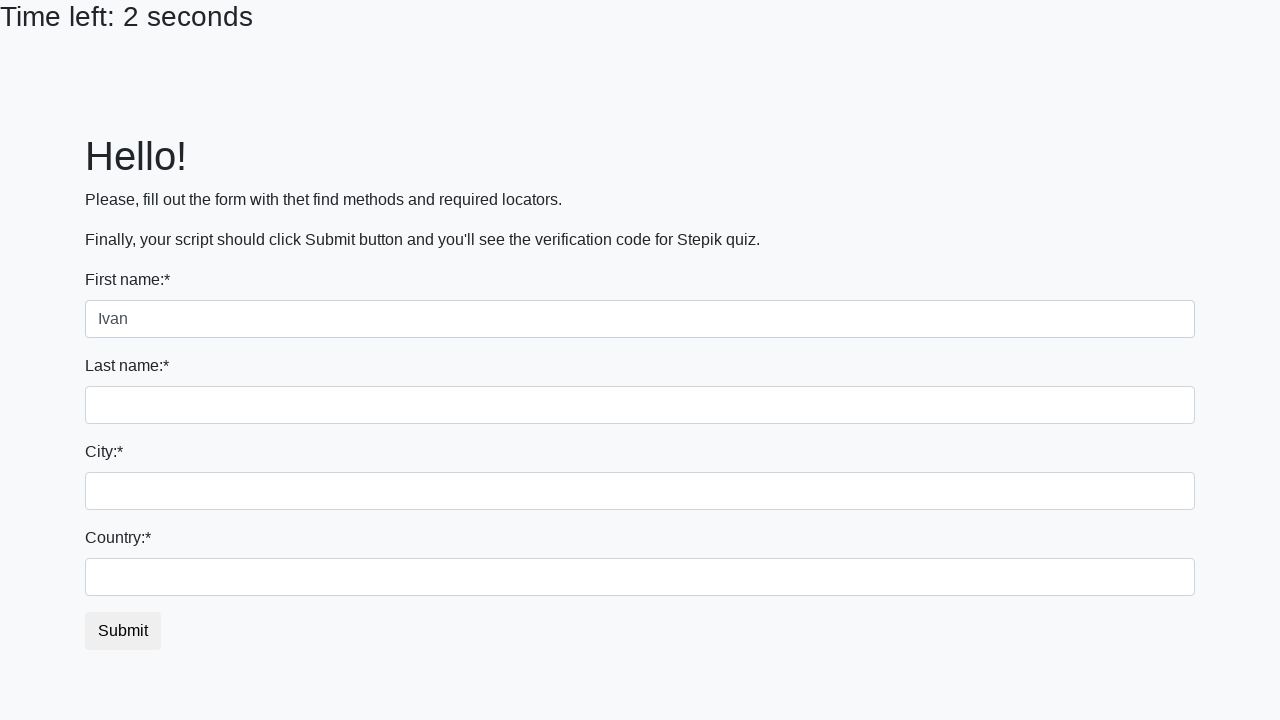

Filled last name field with 'Petrov' on input[name='last_name']
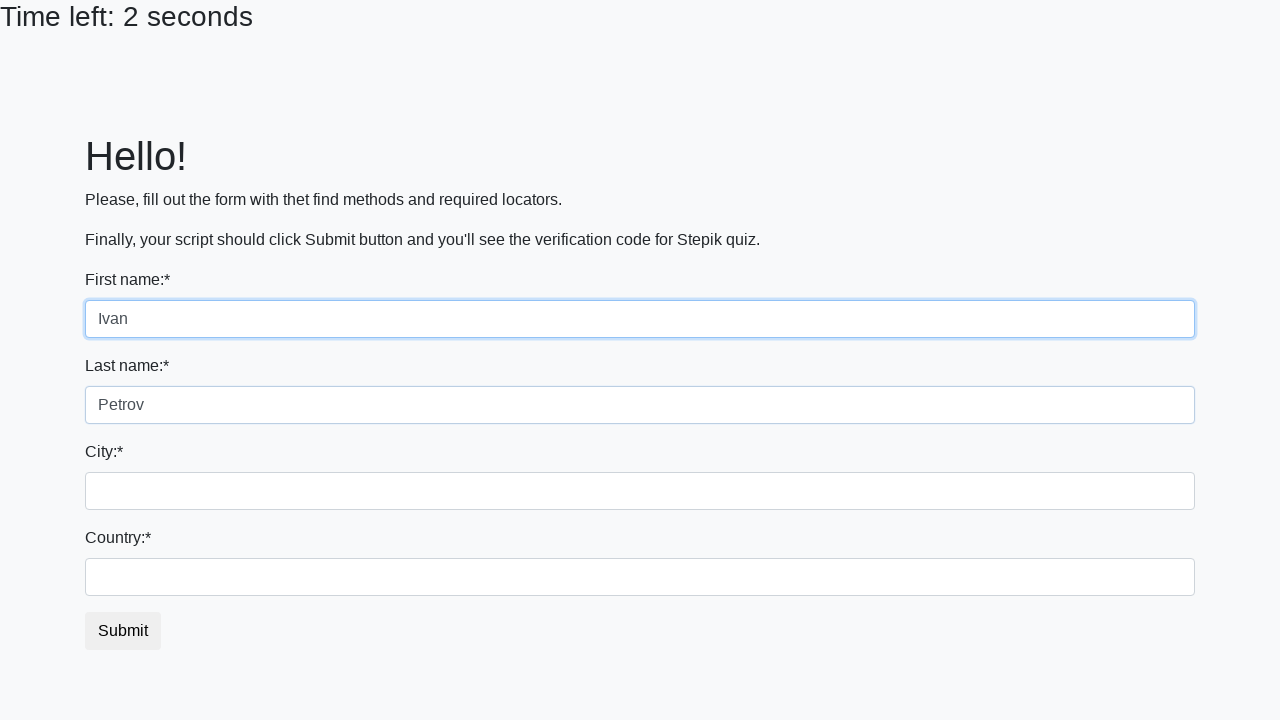

Filled city field with 'Smolensk' on .form-control.city
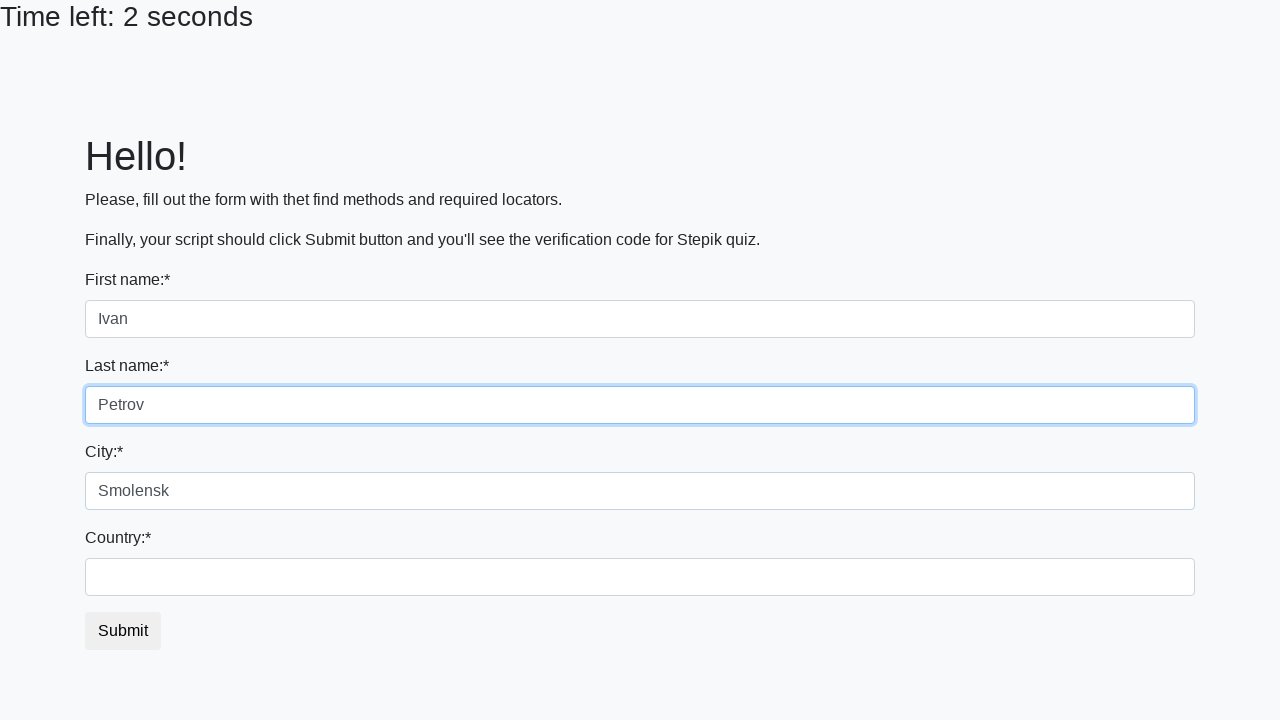

Filled country field with 'Russia' on #country
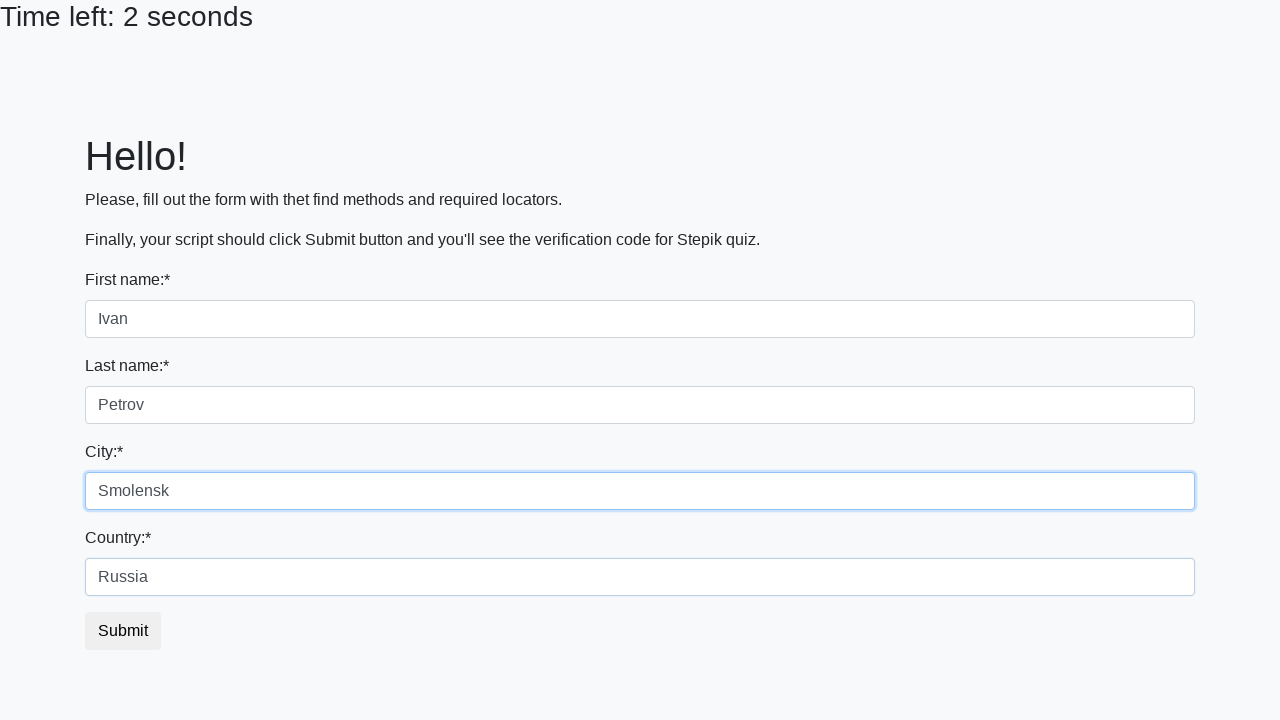

Clicked submit button to complete form at (123, 631) on button.btn
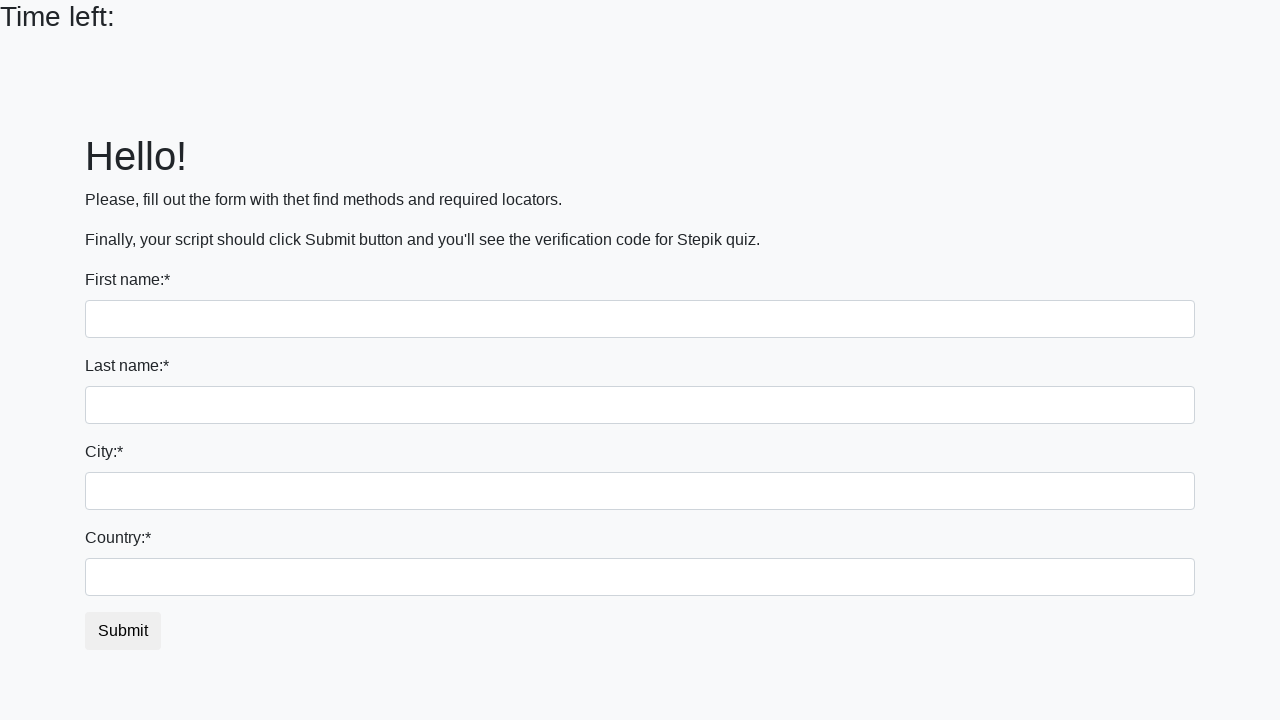

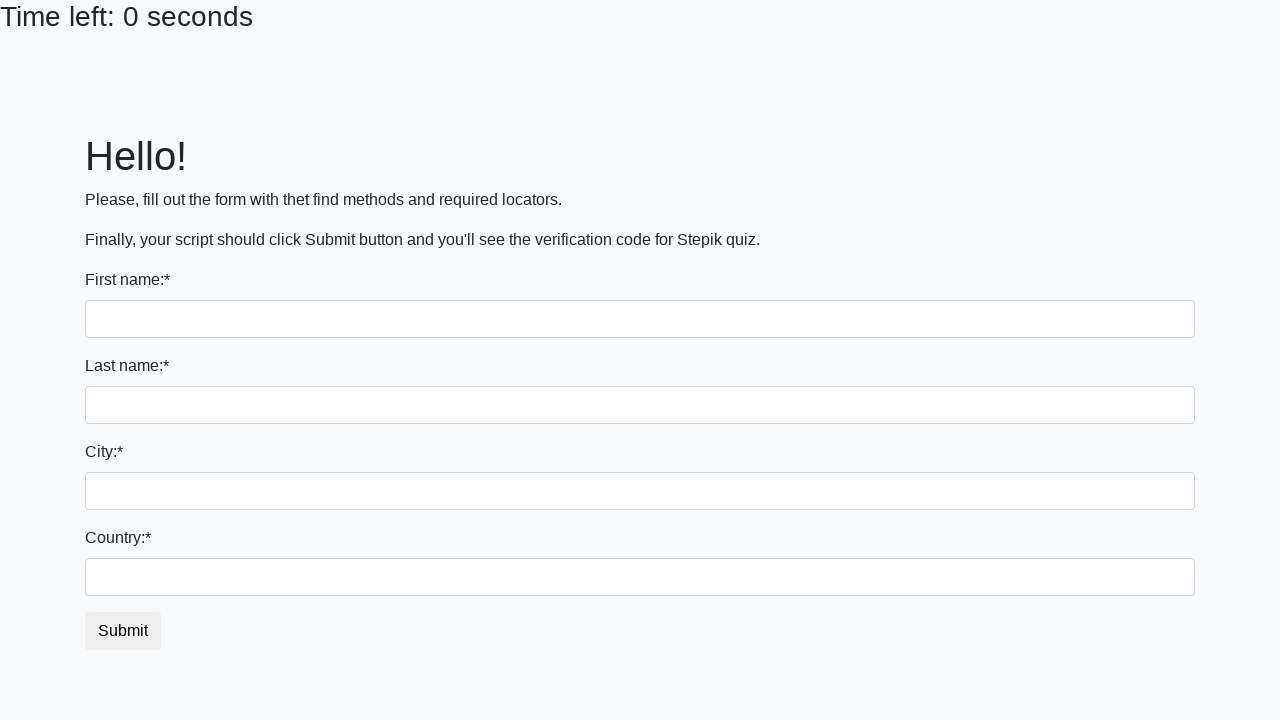